Tests drag and drop functionality by dragging an element to a target drop zone using the dragAndDrop action

Starting URL: https://jqueryui.com/droppable/

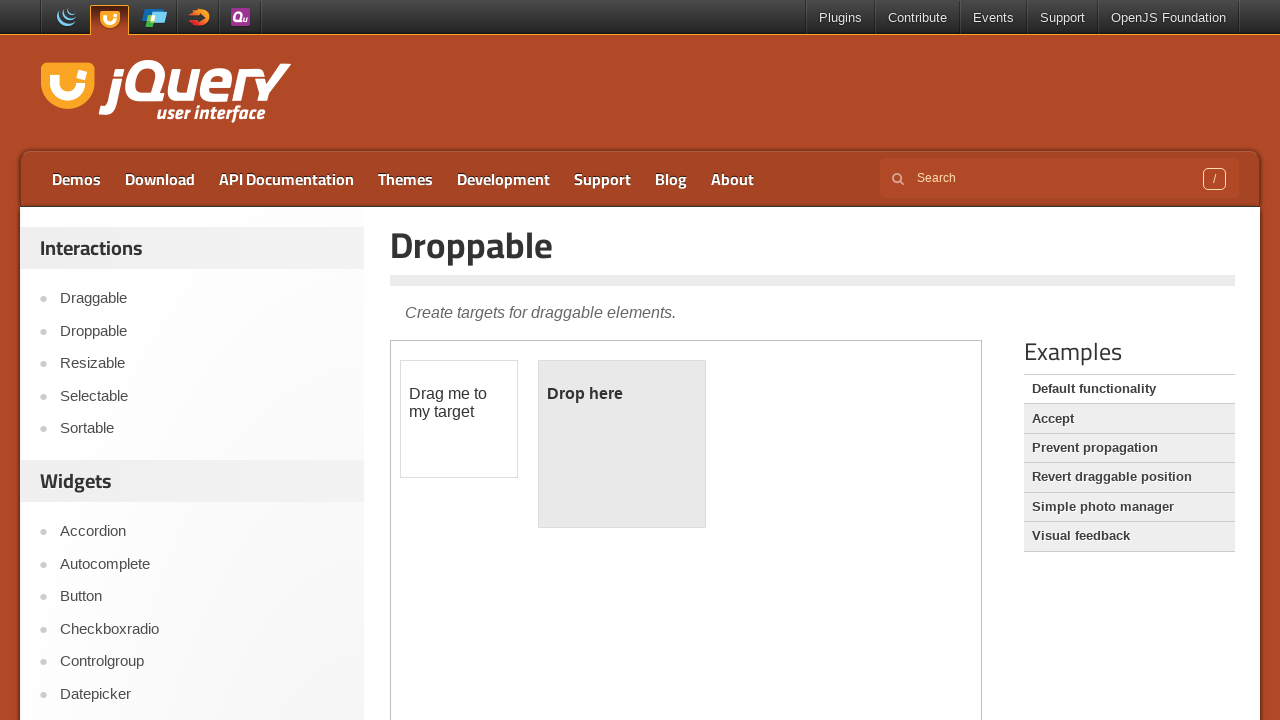

Navigated to jQuery UI droppable demo page
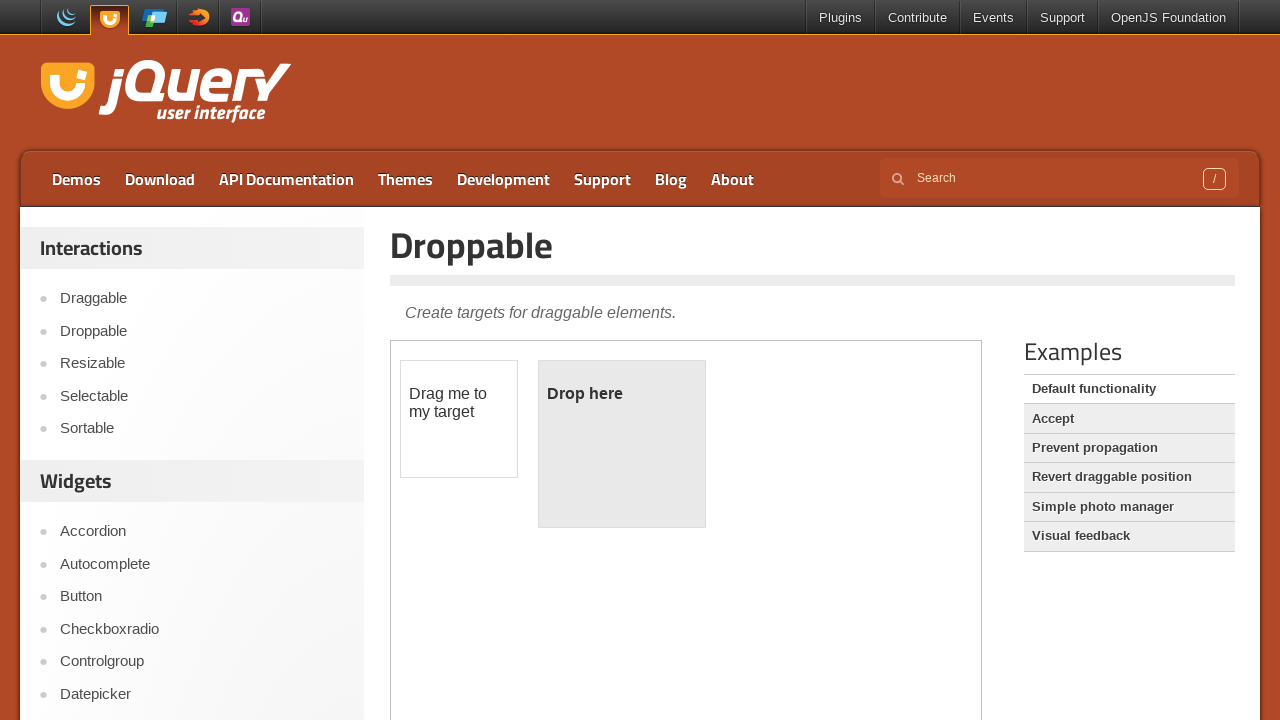

Located the iframe containing draggable and droppable elements
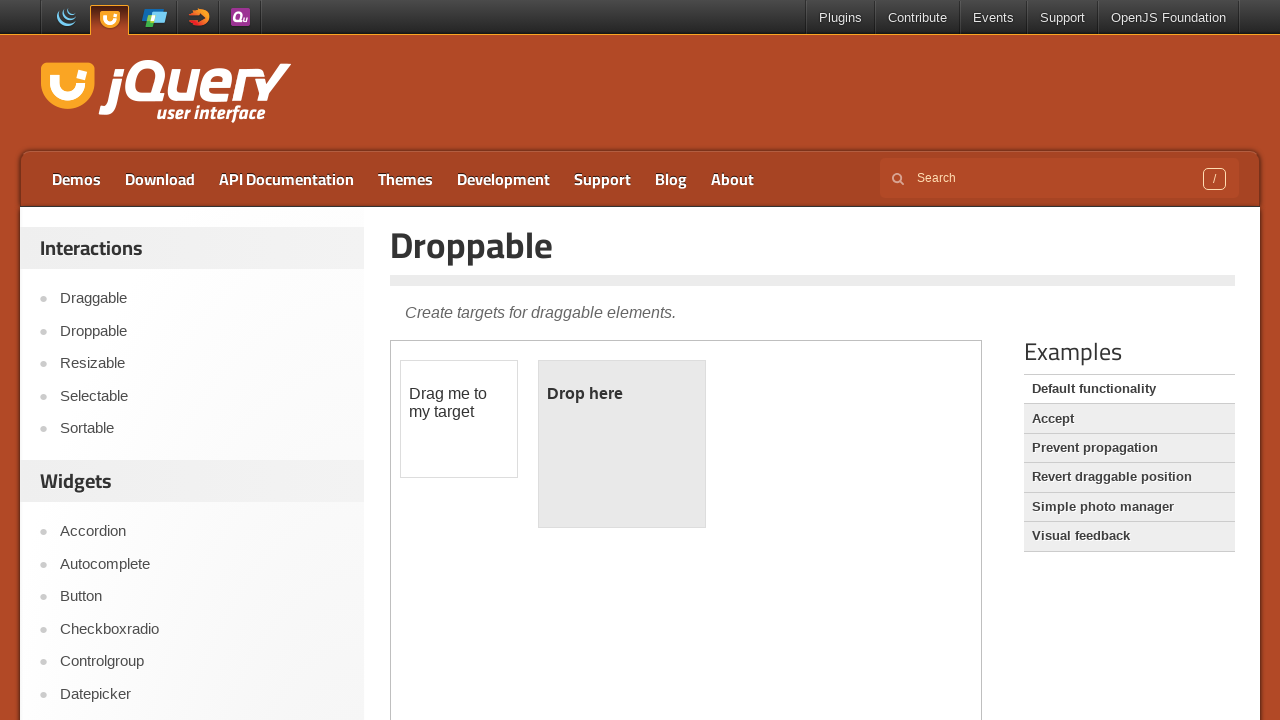

Located the draggable source element
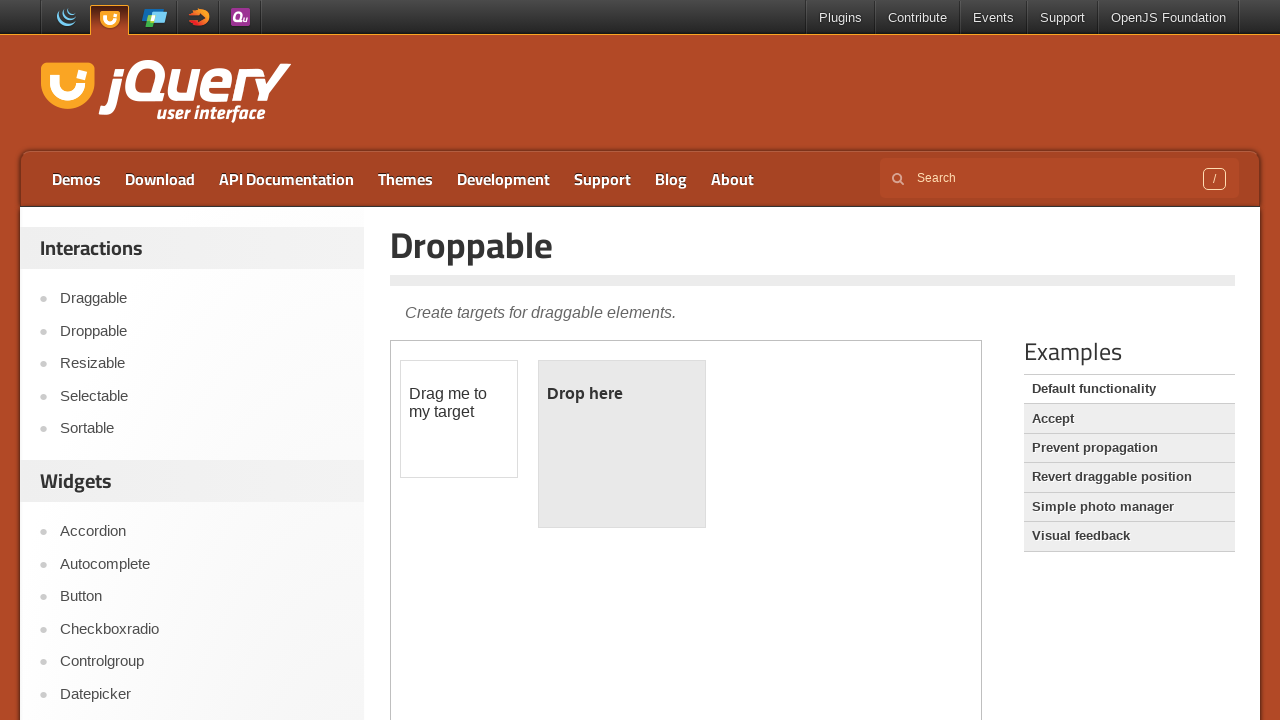

Located the droppable target element
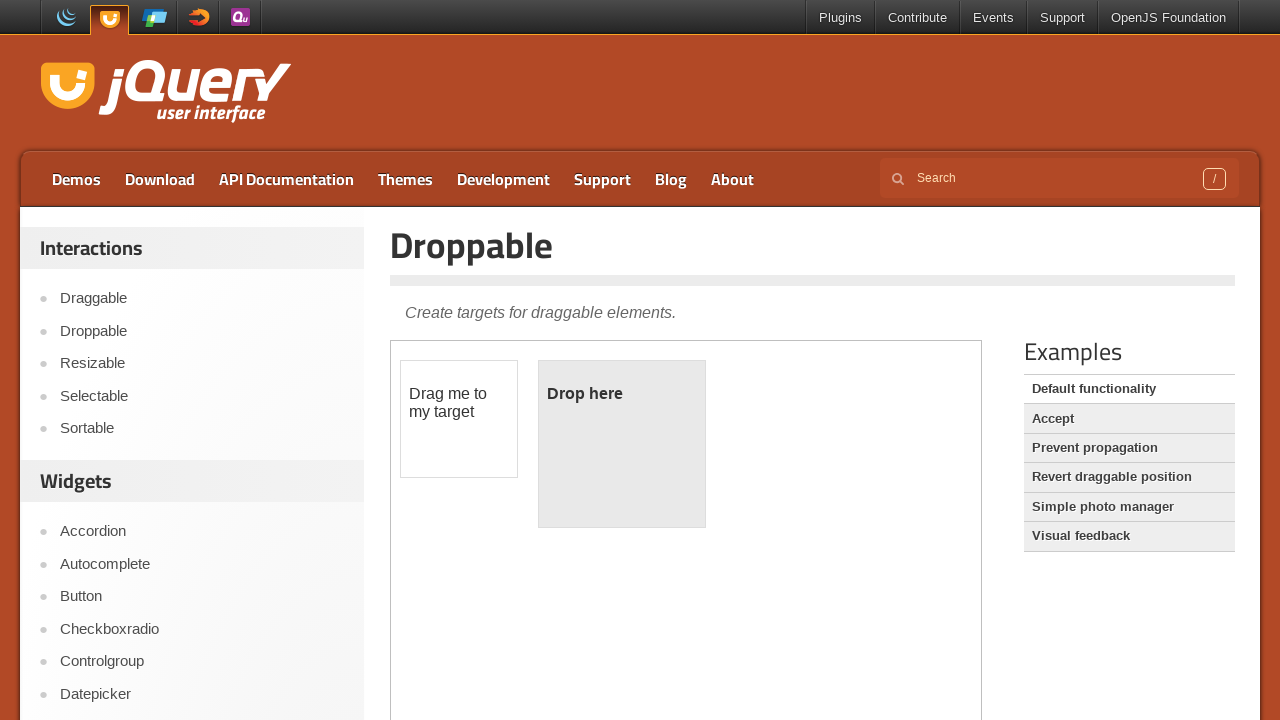

Dragged the source element to the target drop zone at (622, 444)
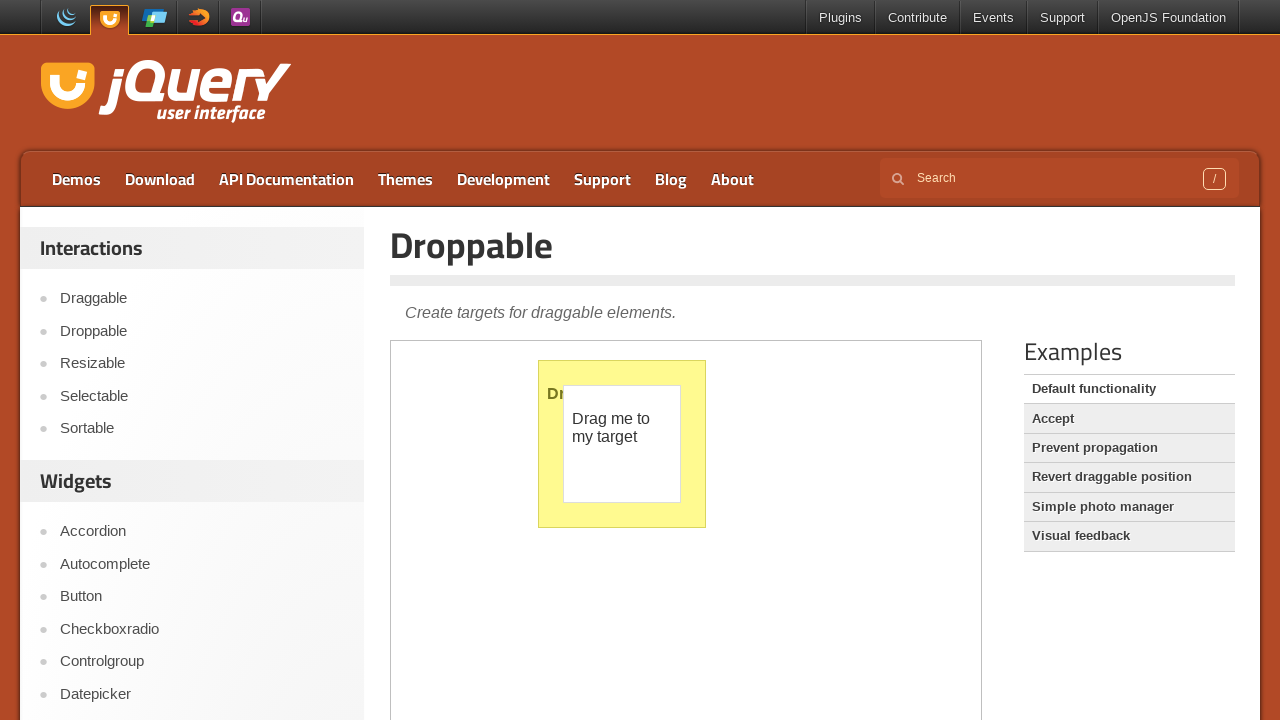

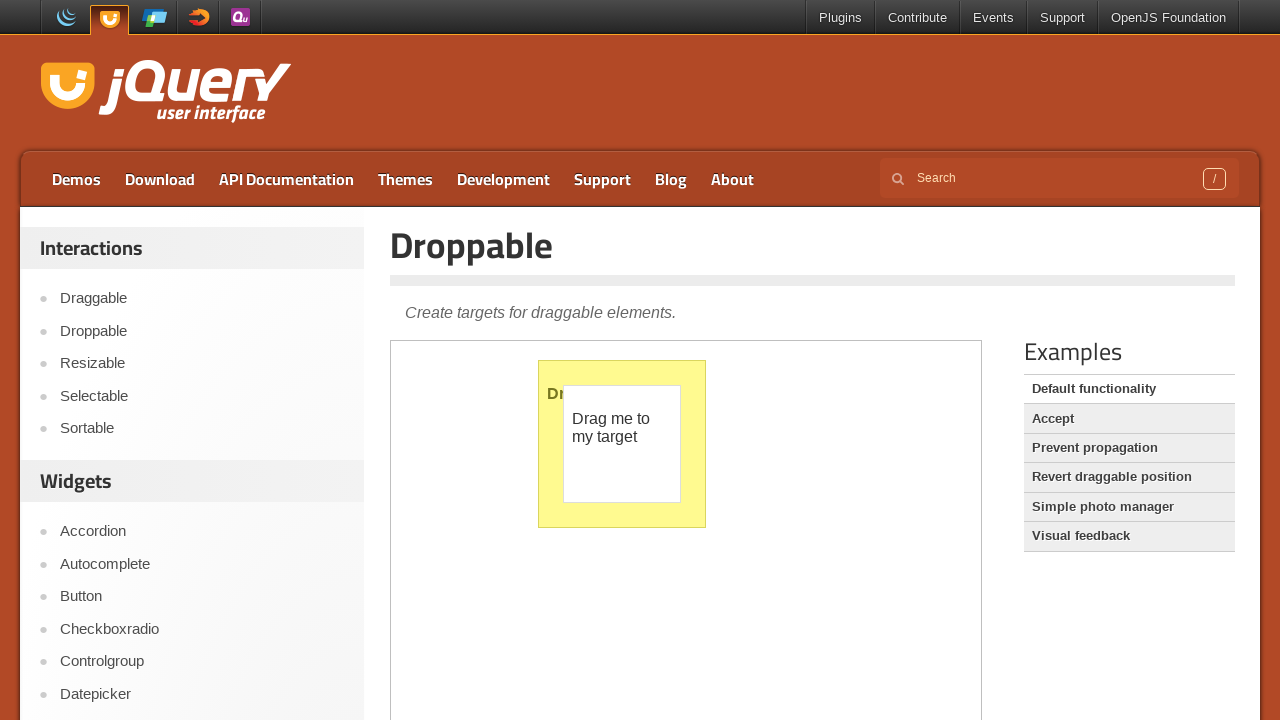